Tests form interaction on a practice page by clicking a checkbox, selecting the corresponding option from a dropdown, entering text in a name field, triggering an alert, and validating the alert message contains the expected text.

Starting URL: http://qaclickacademy.com/practice.php

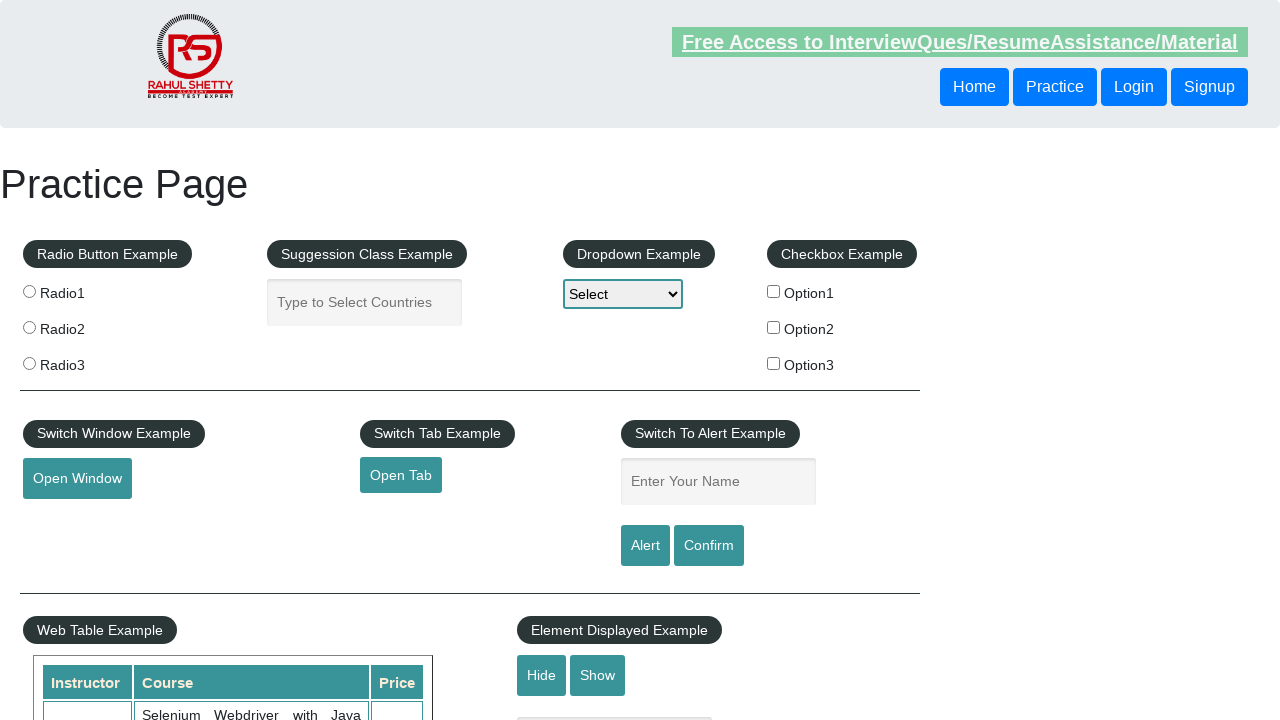

Clicked the second checkbox (Option2) at (774, 327) on xpath=//*[@id='checkbox-example']/fieldset/label[2]/input
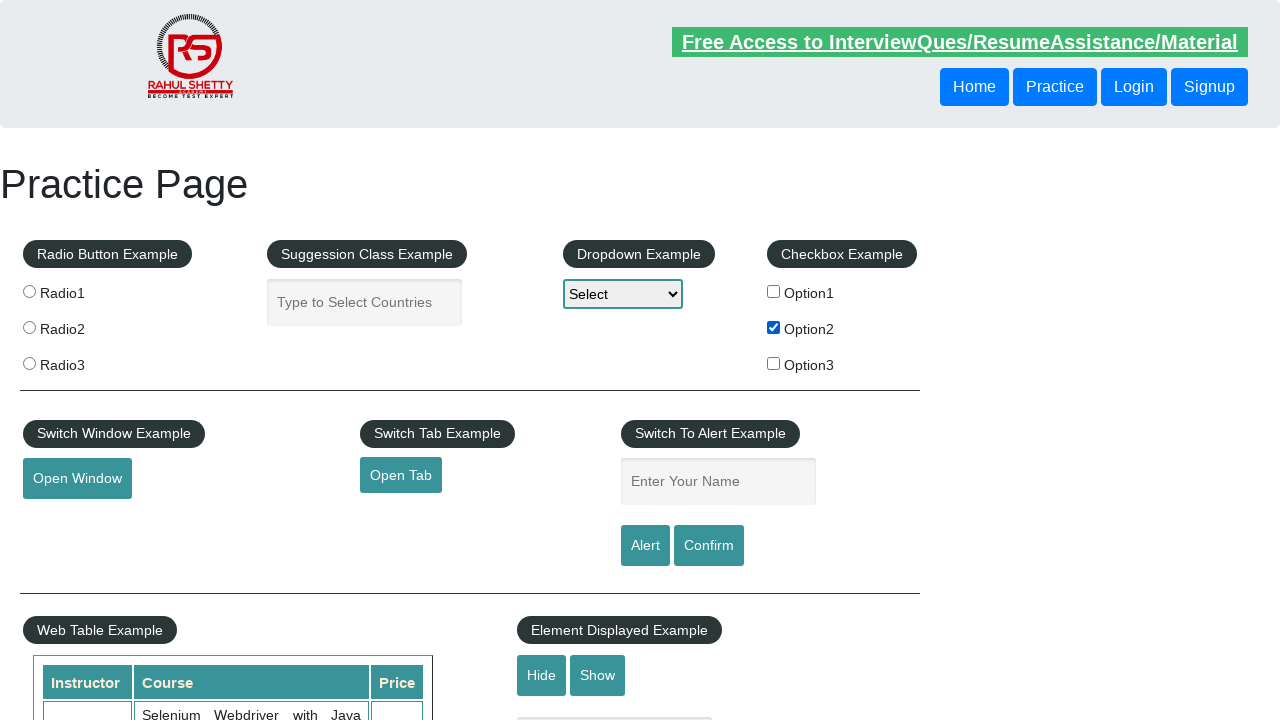

Retrieved checkbox label text: Option2
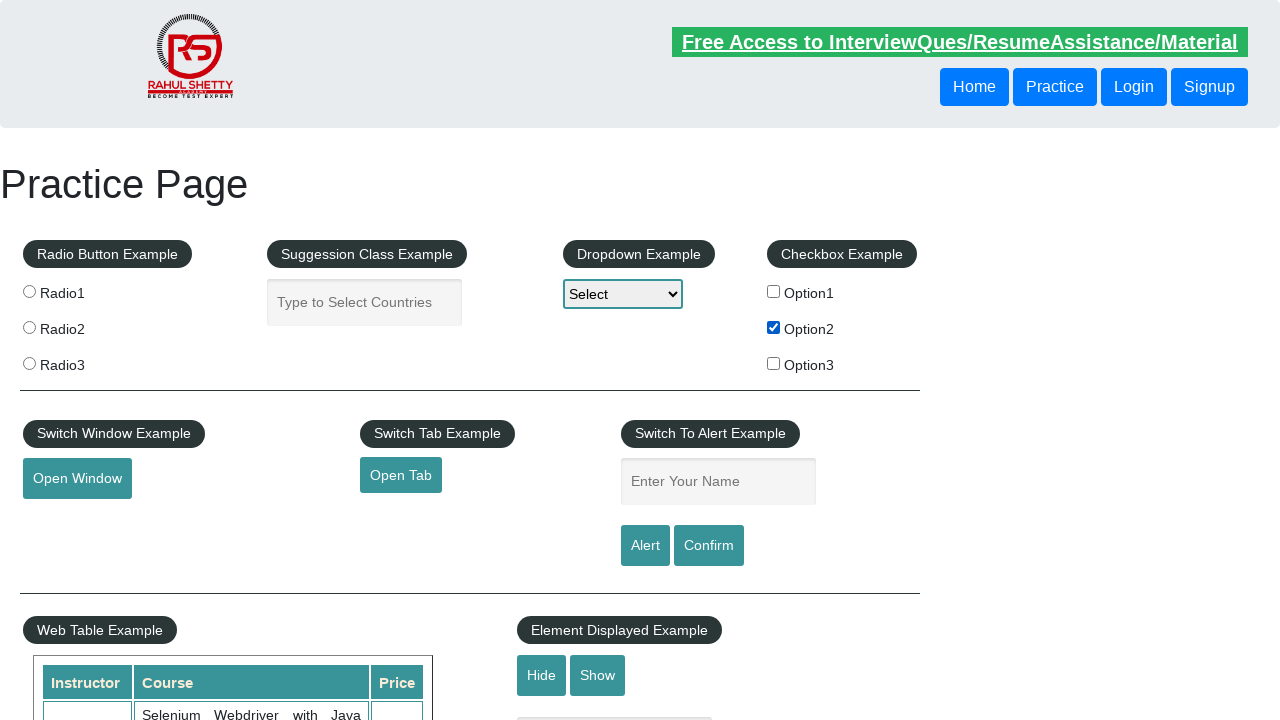

Selected 'Option2' from dropdown on #dropdown-class-example
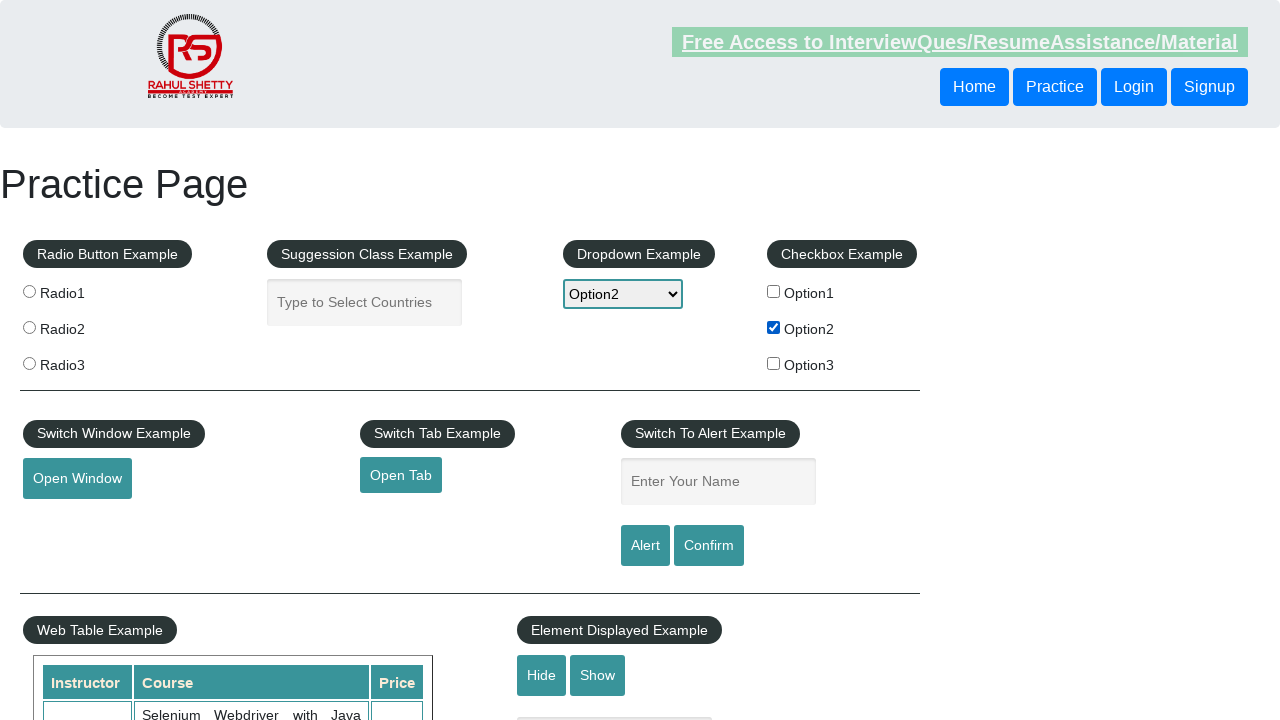

Entered 'Option2' in name field on input[name='enter-name']
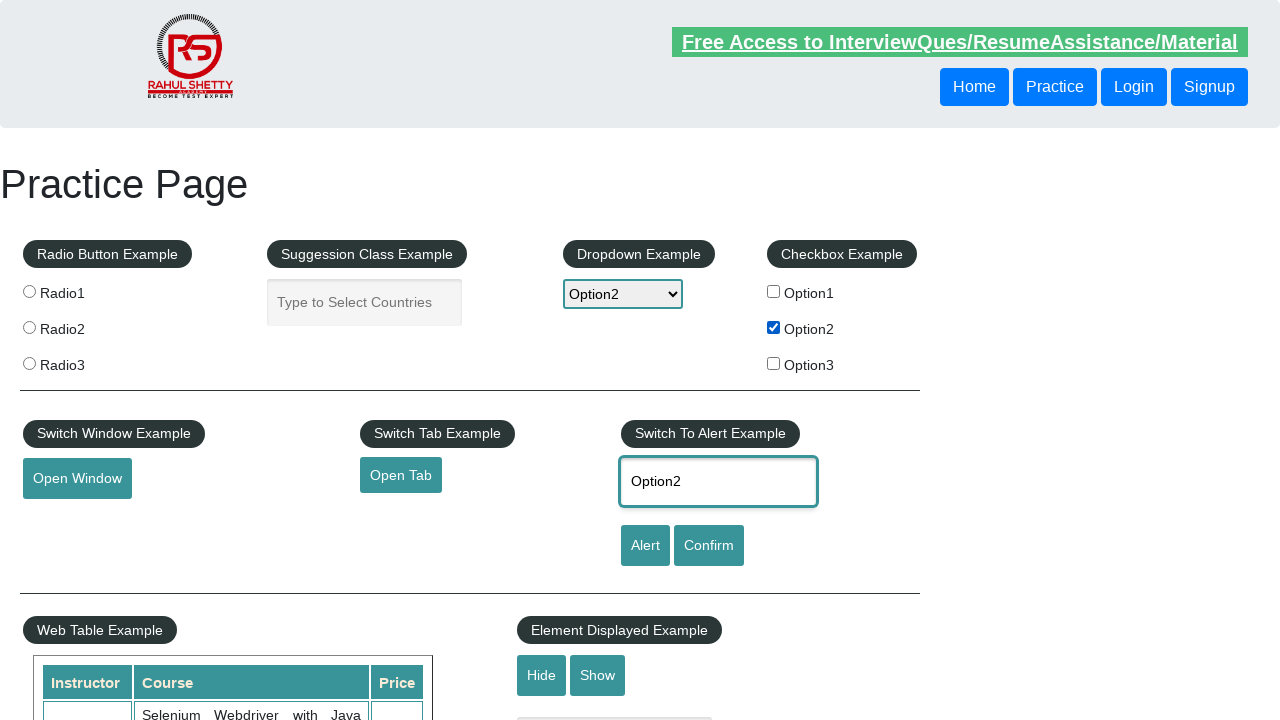

Clicked alert button to trigger dialog at (645, 546) on #alertbtn
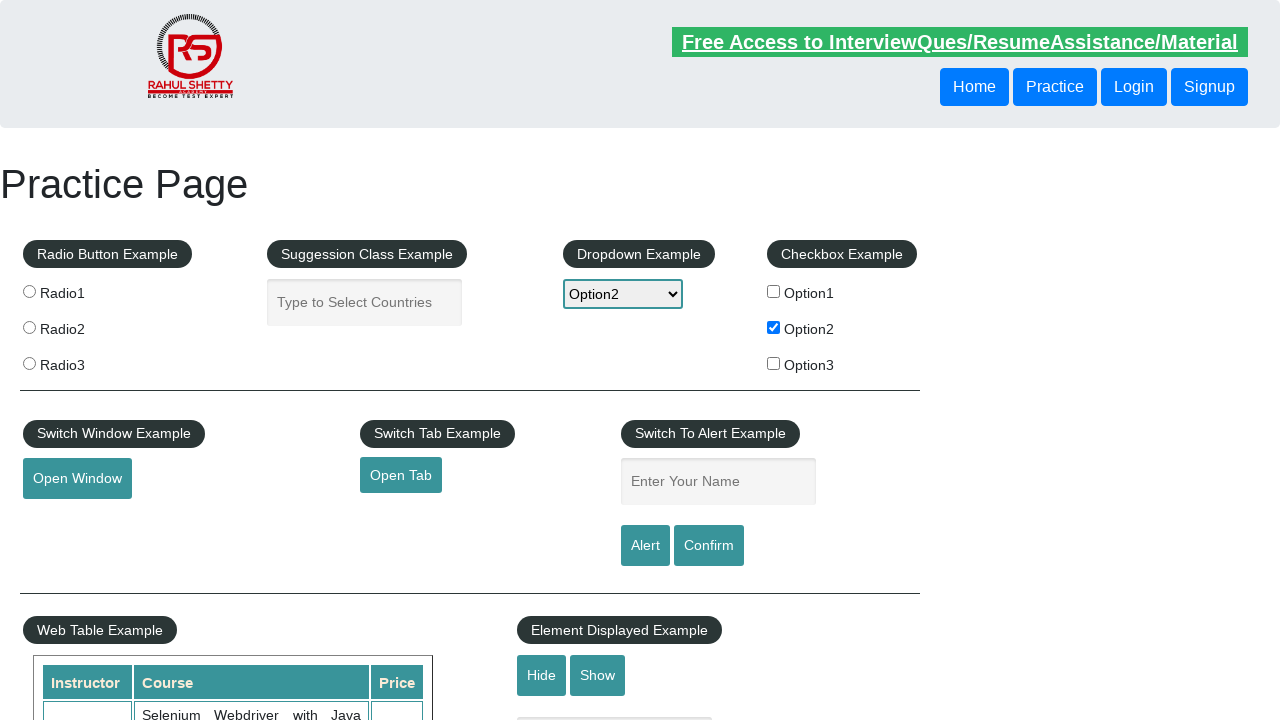

Set up dialog handler to accept alert
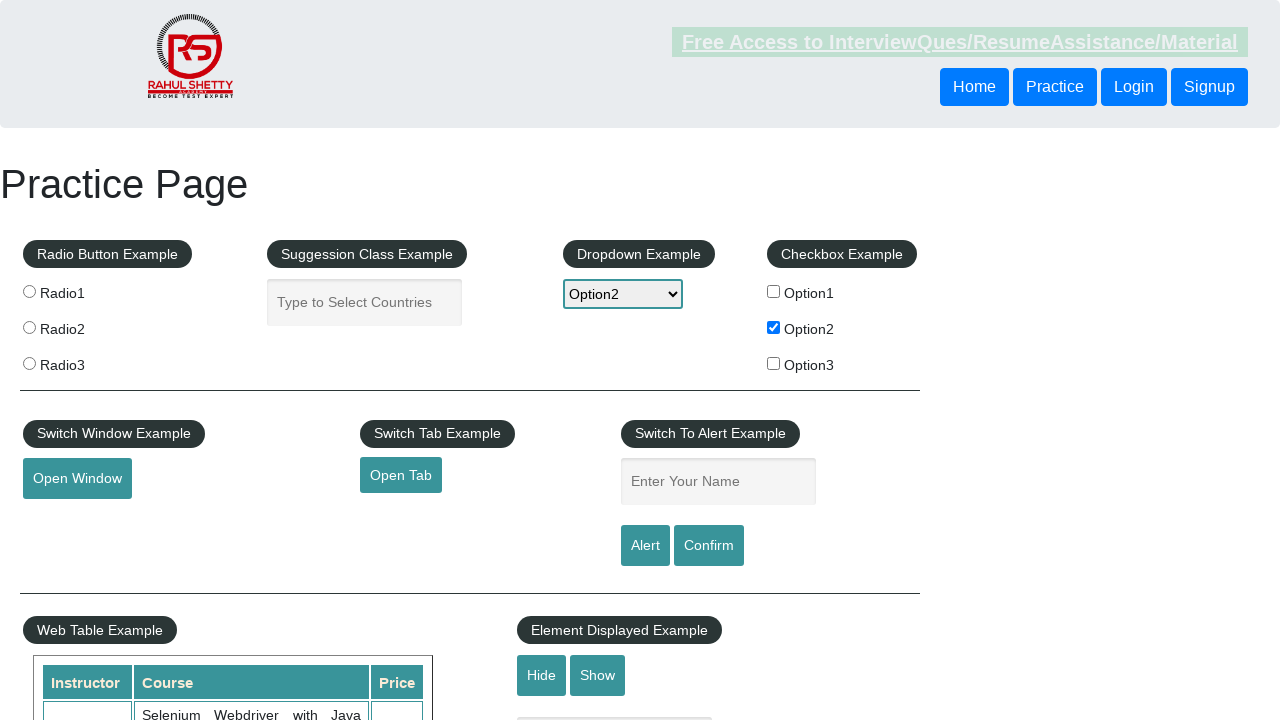

Waited 500ms for alert processing
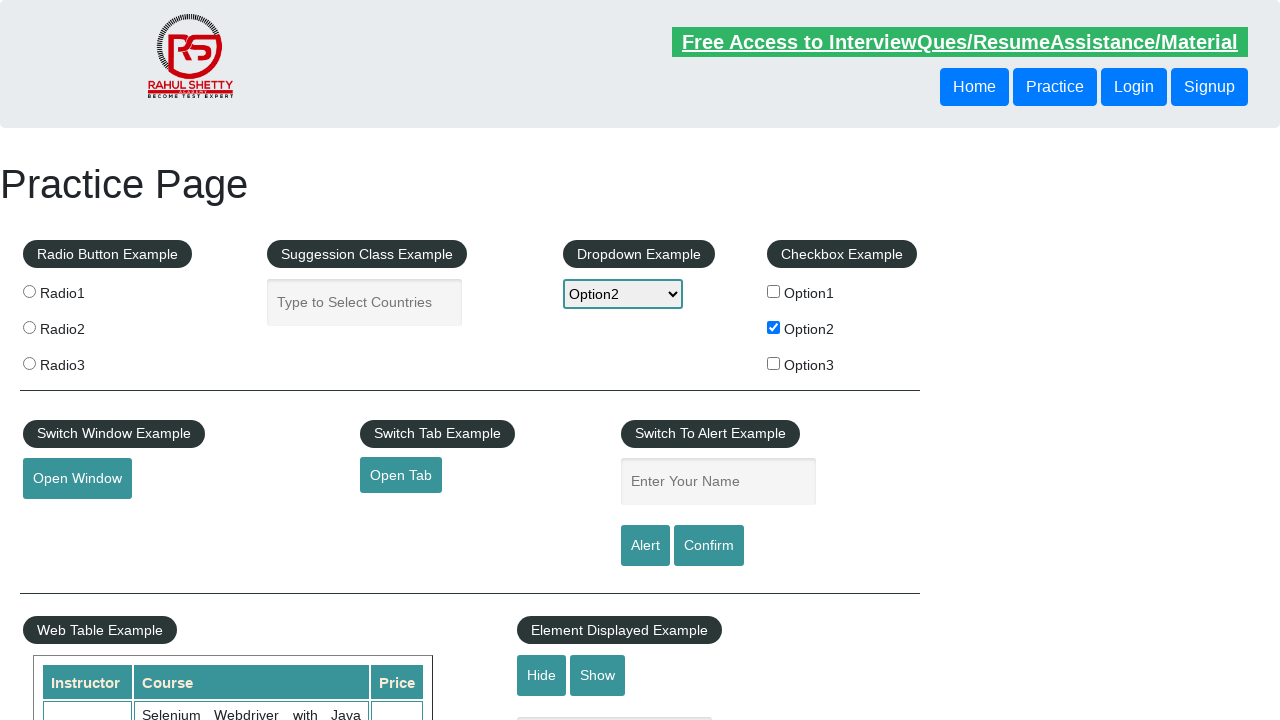

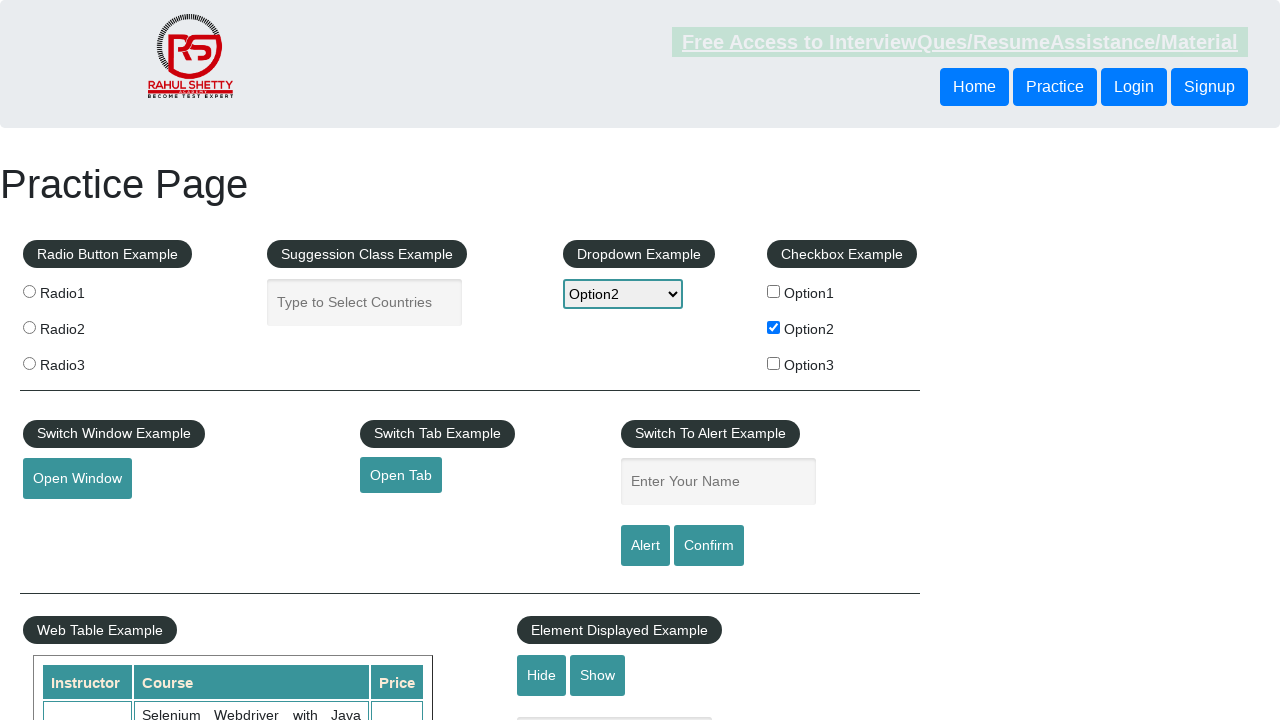